Tests successful purchase flow by adding a Samsung Galaxy S6 to cart and completing checkout with valid payment information

Starting URL: https://www.demoblaze.com/

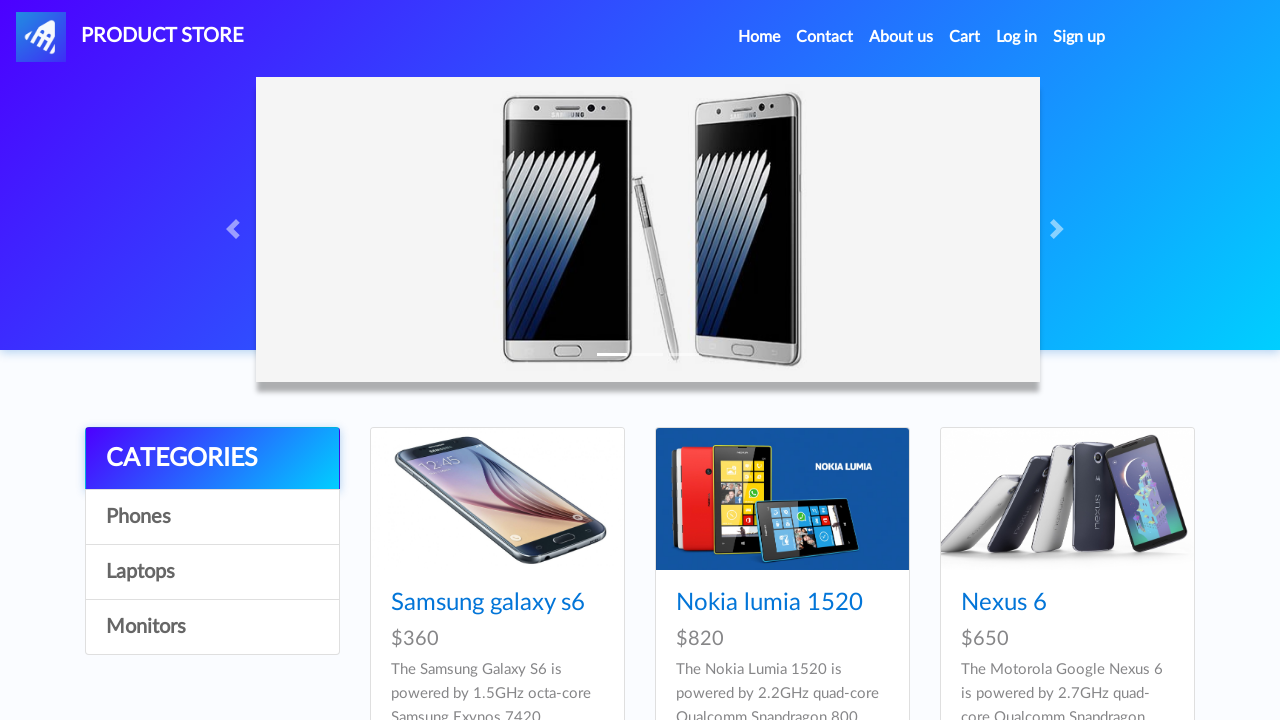

Clicked on Samsung Galaxy S6 product at (488, 603) on a:text('Samsung galaxy s6')
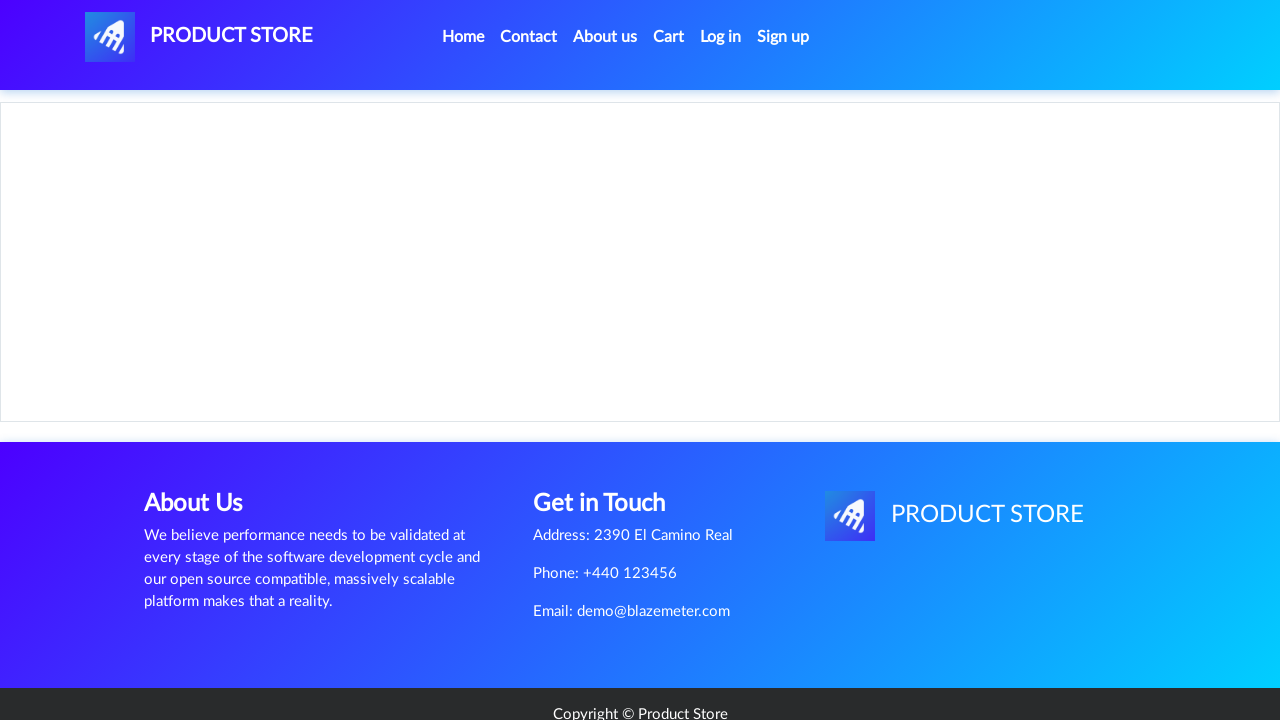

Product page loaded with Add to cart button visible
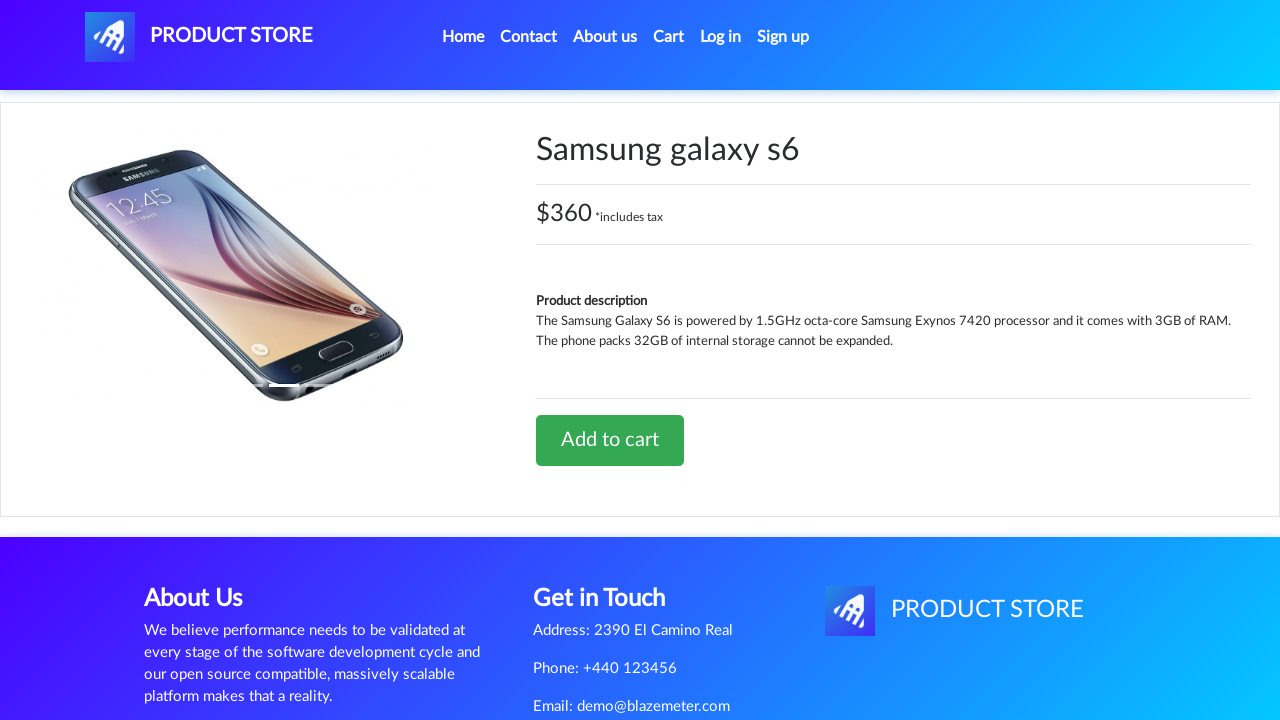

Clicked Add to cart button at (610, 440) on a:text('Add to cart')
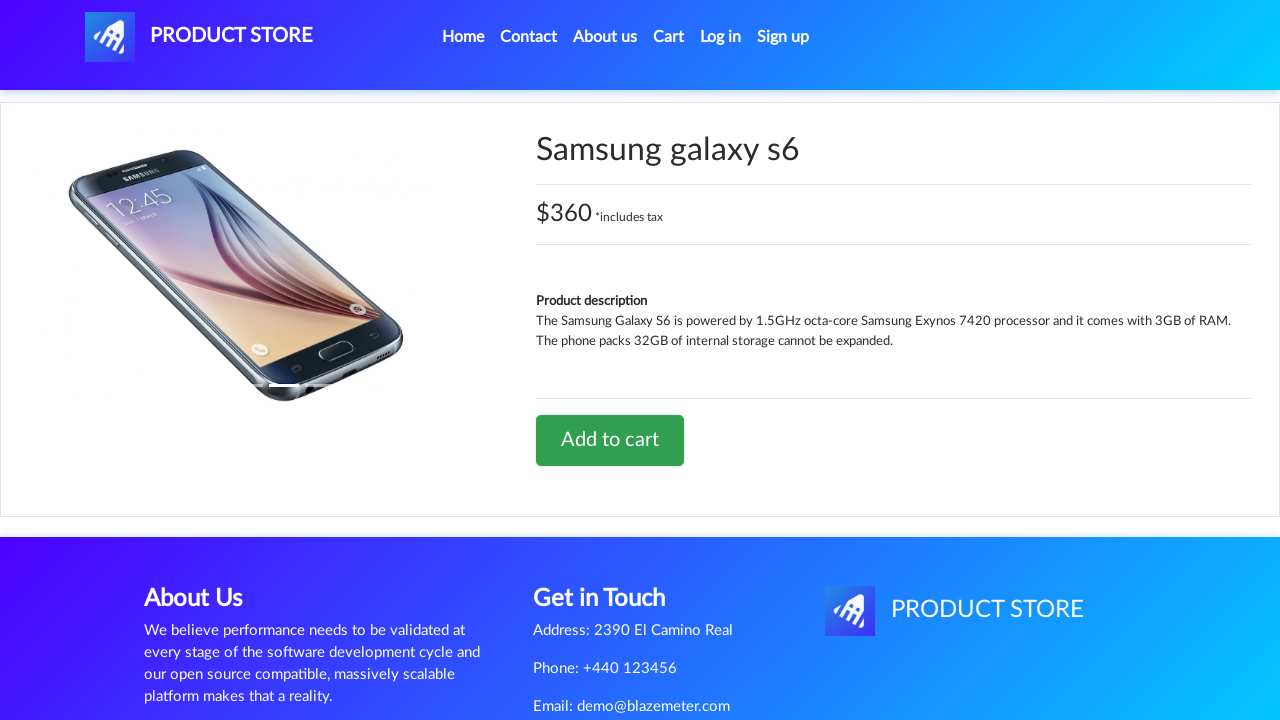

Set up dialog handler to accept confirmation
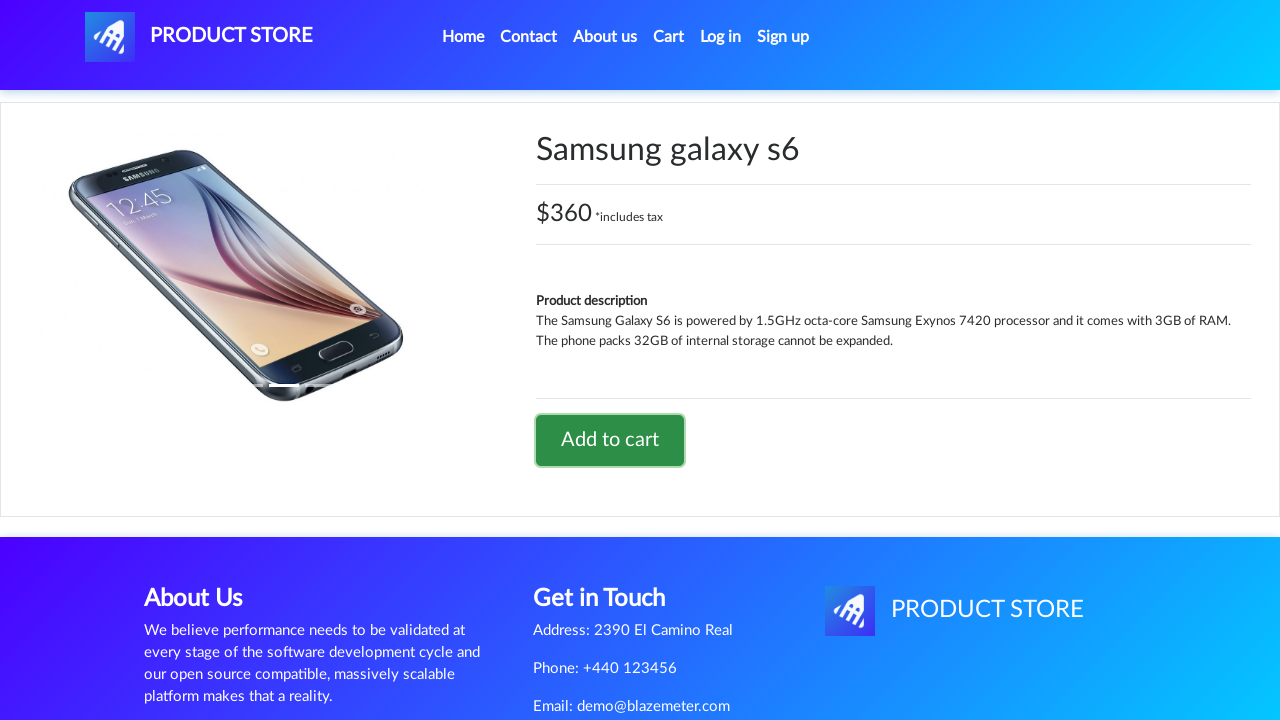

Clicked on cart icon to navigate to cart at (669, 37) on #cartur
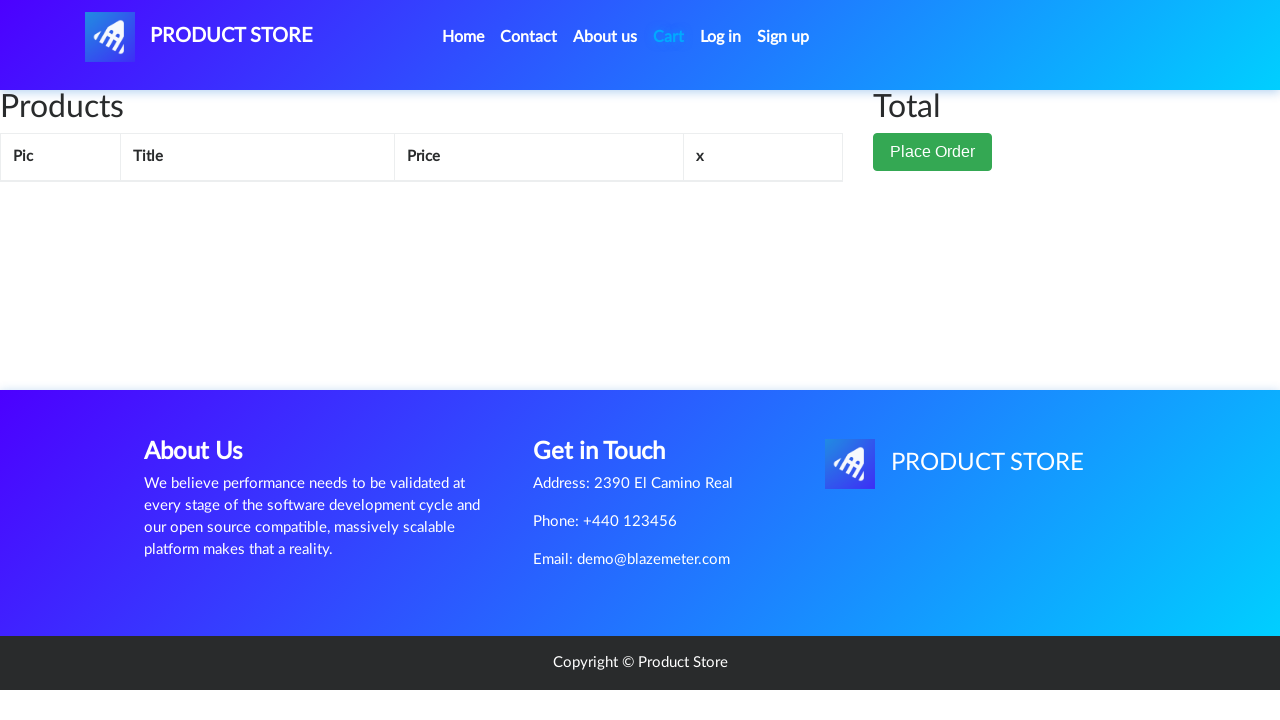

Cart page loaded with Place Order button visible
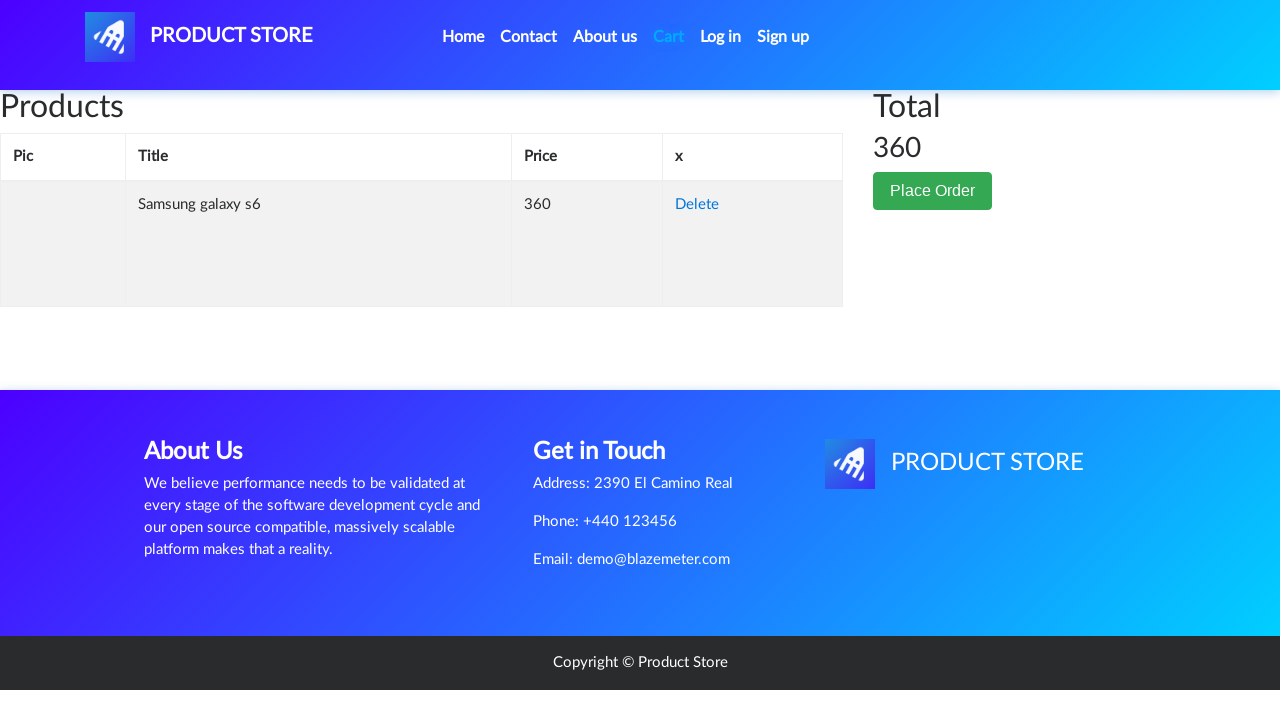

Clicked Place Order button at (933, 191) on button:text('Place Order')
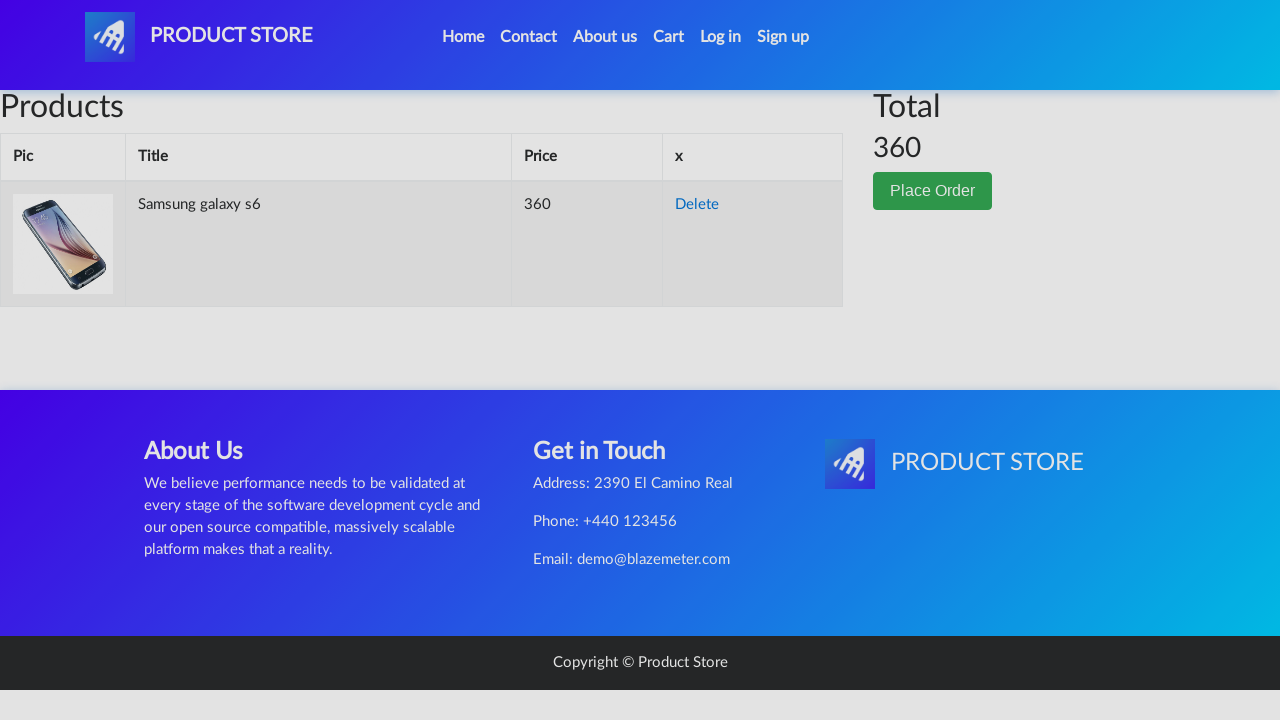

Order form loaded and name field visible
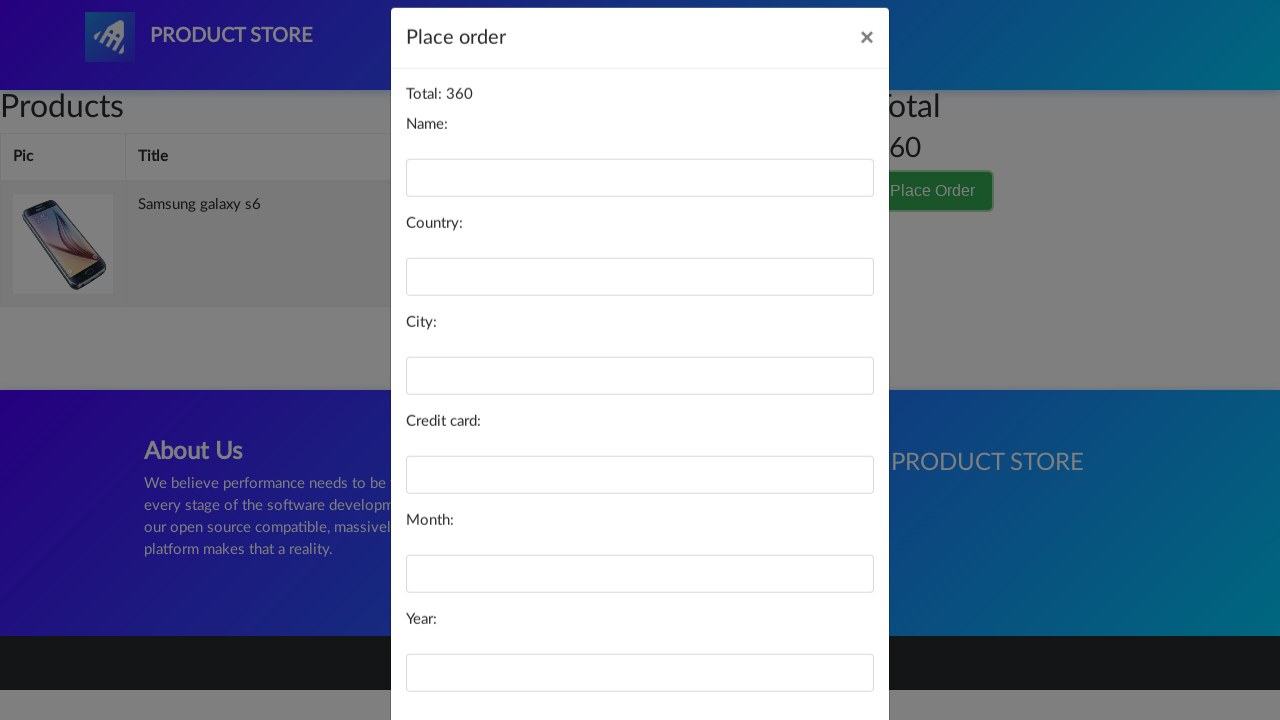

Filled name field with 'John Smith' on #name
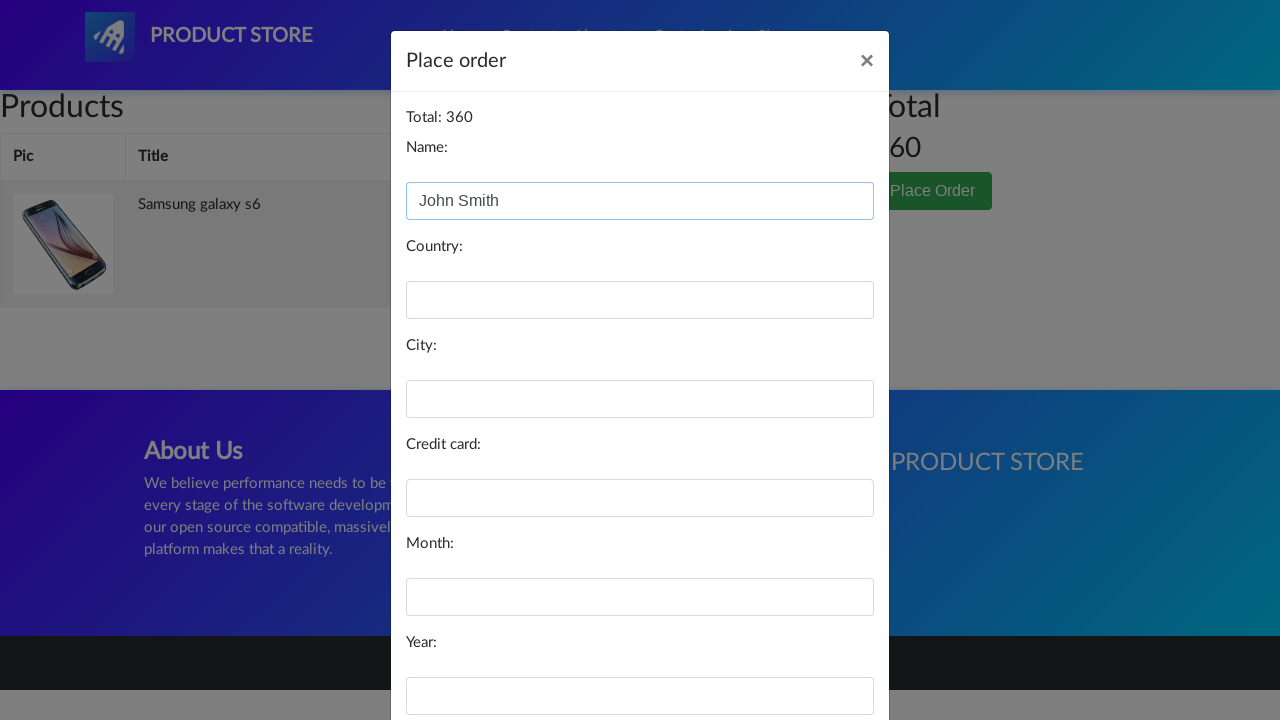

Filled country field with 'USA' on #country
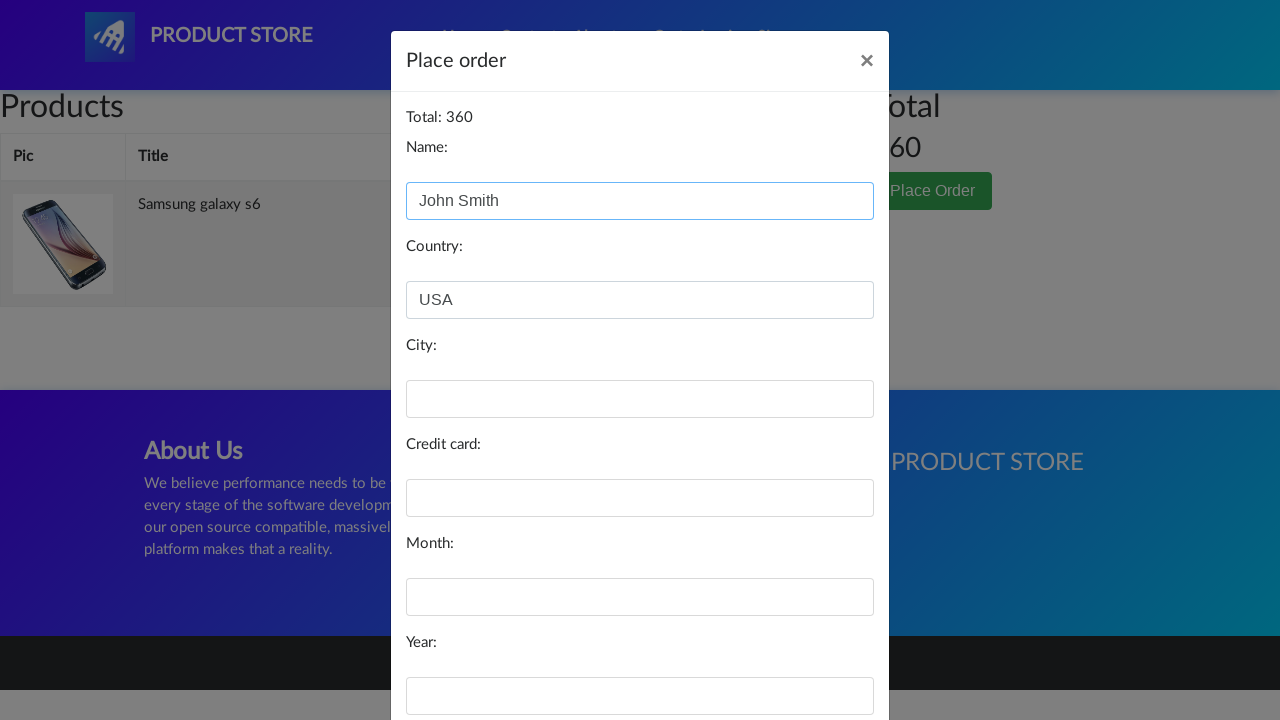

Filled city field with 'Manhattan' on #city
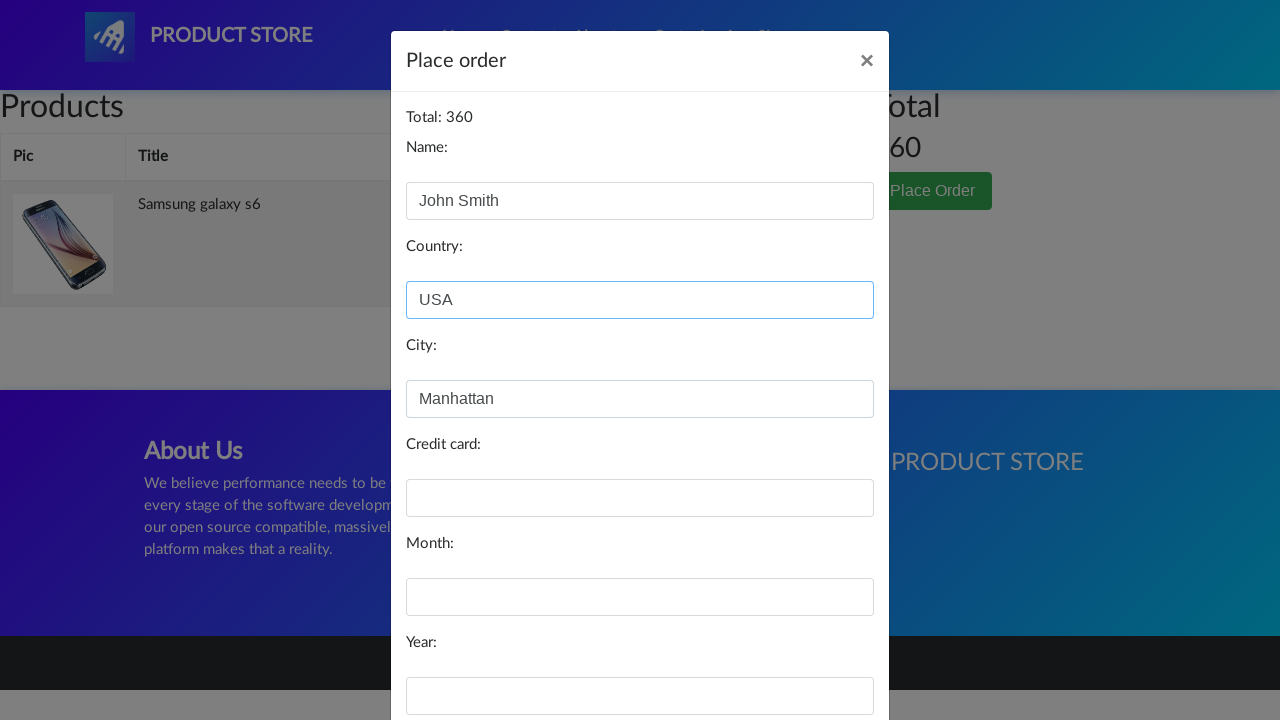

Filled card field with credit card number on #card
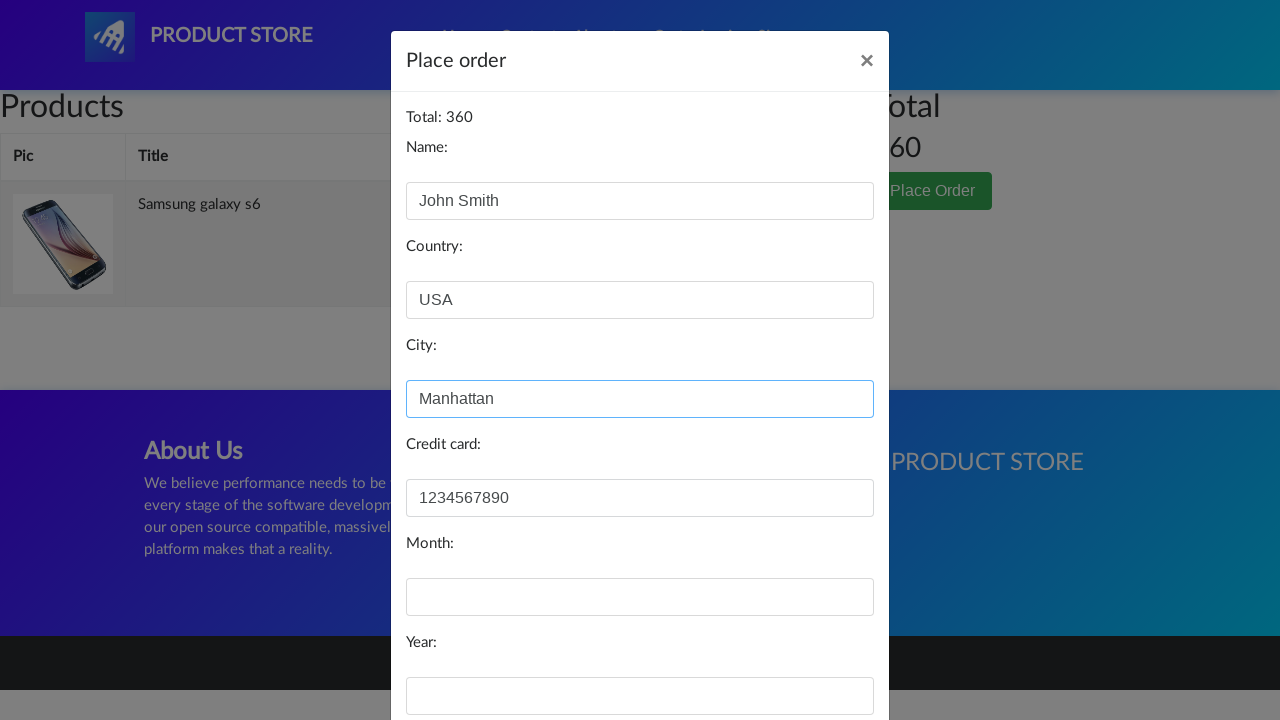

Filled month field with '07' on #month
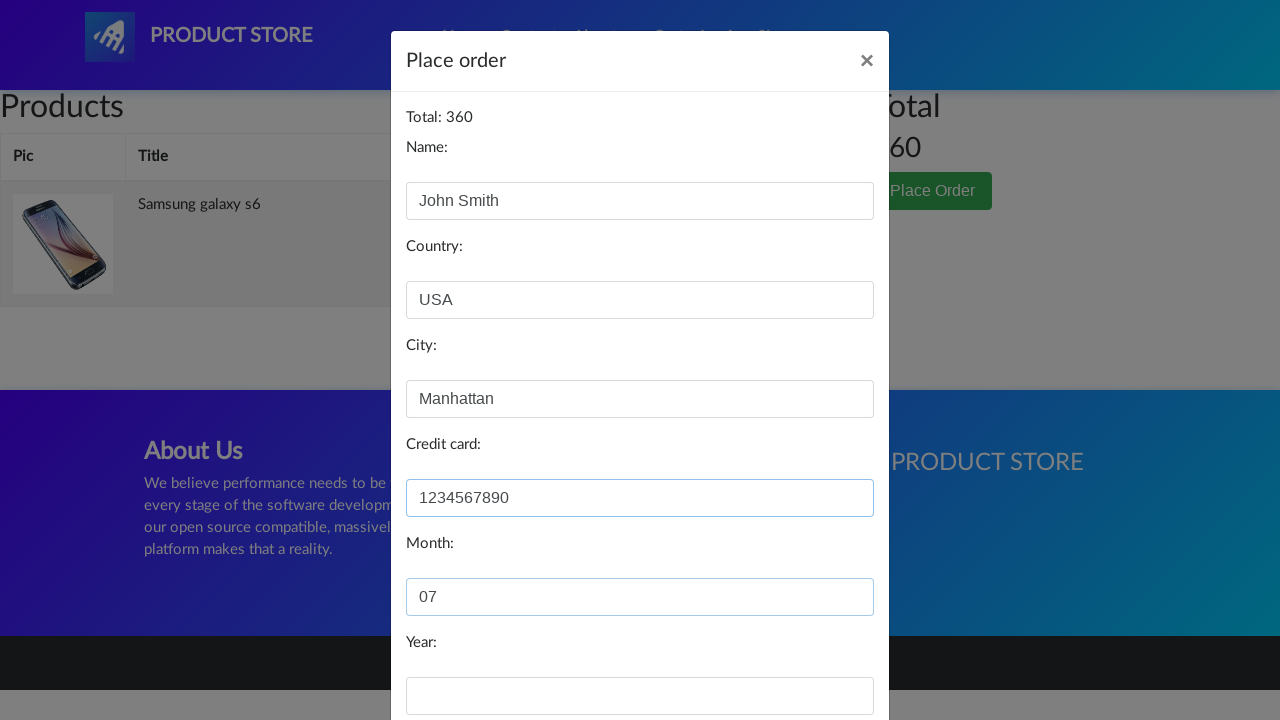

Filled year field with '2028' on #year
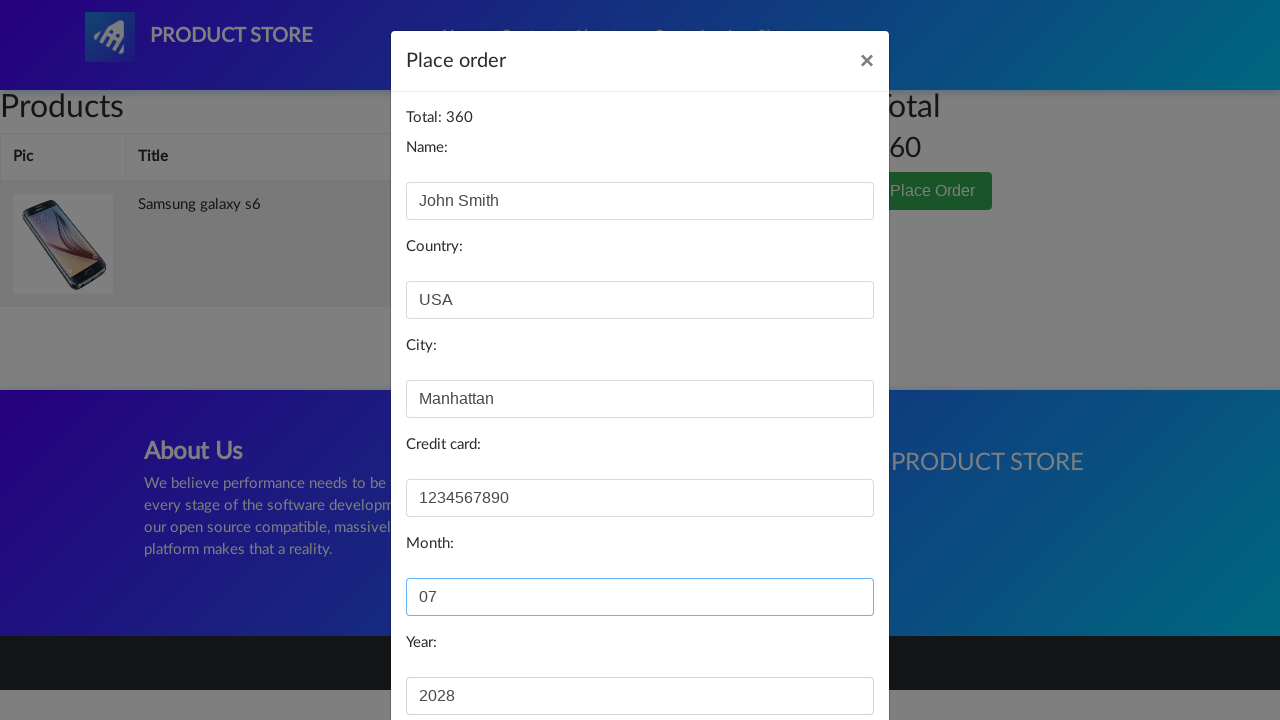

Clicked Purchase button to complete order at (823, 655) on button:text('Purchase')
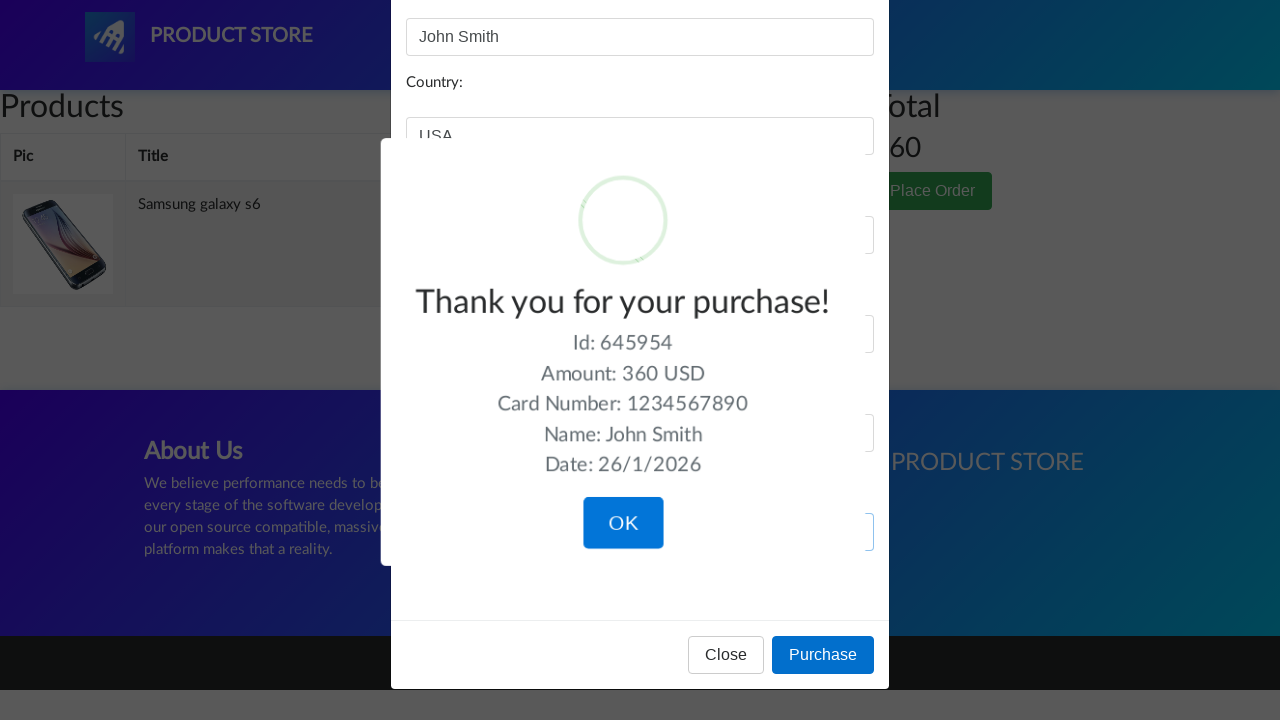

Order completed successfully - thank you message displayed
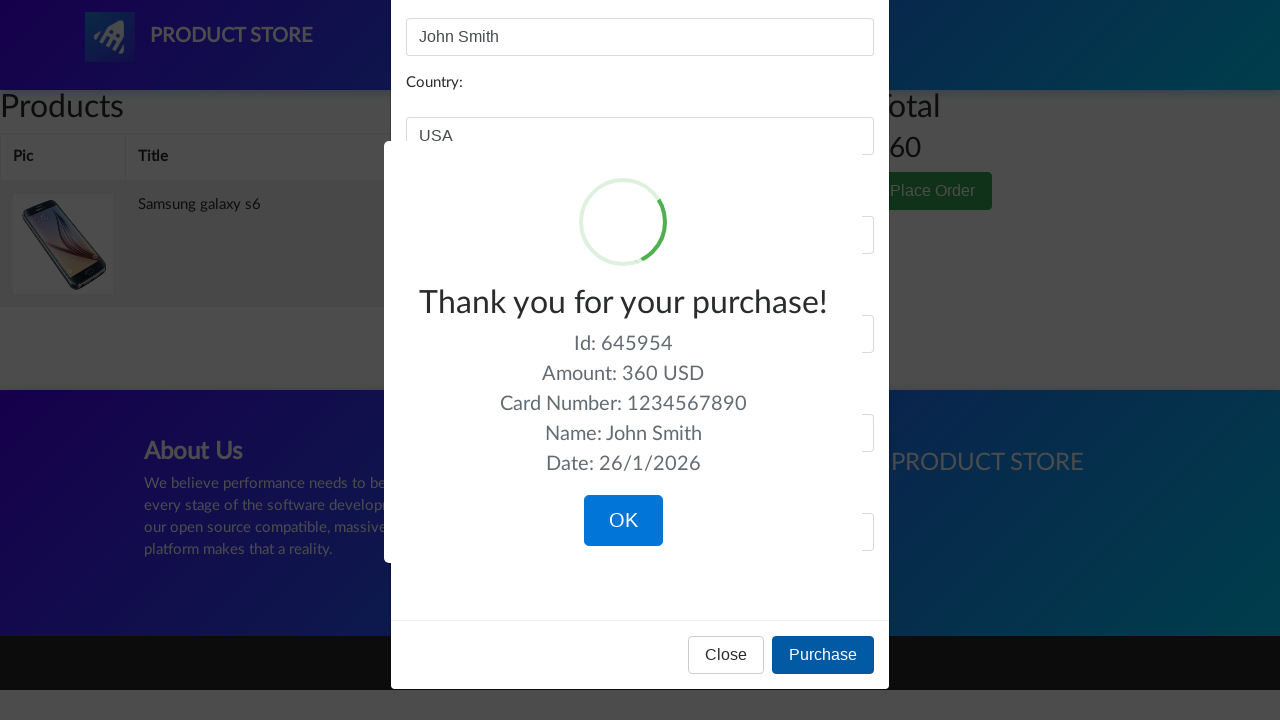

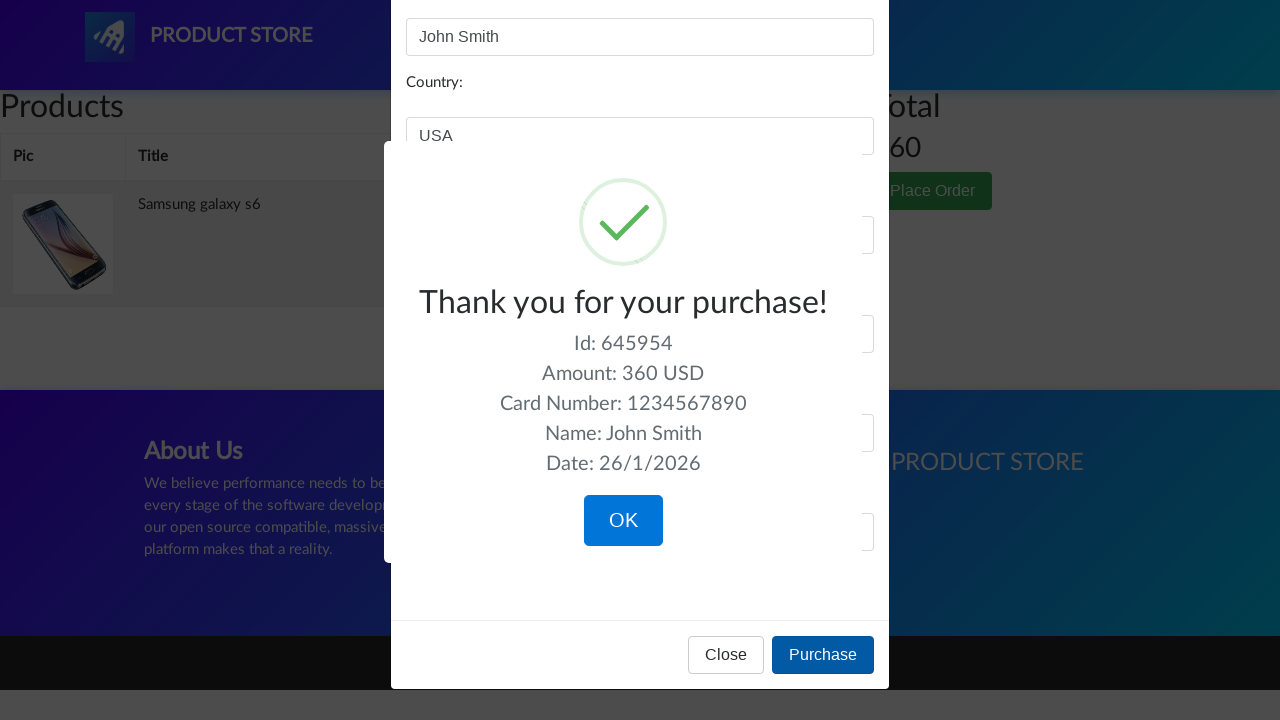